Tests clicking a button with dynamic ID and verifies that a hidden element becomes visible after the click.

Starting URL: https://thefreerangetester.github.io/sandbox-automation-testing/

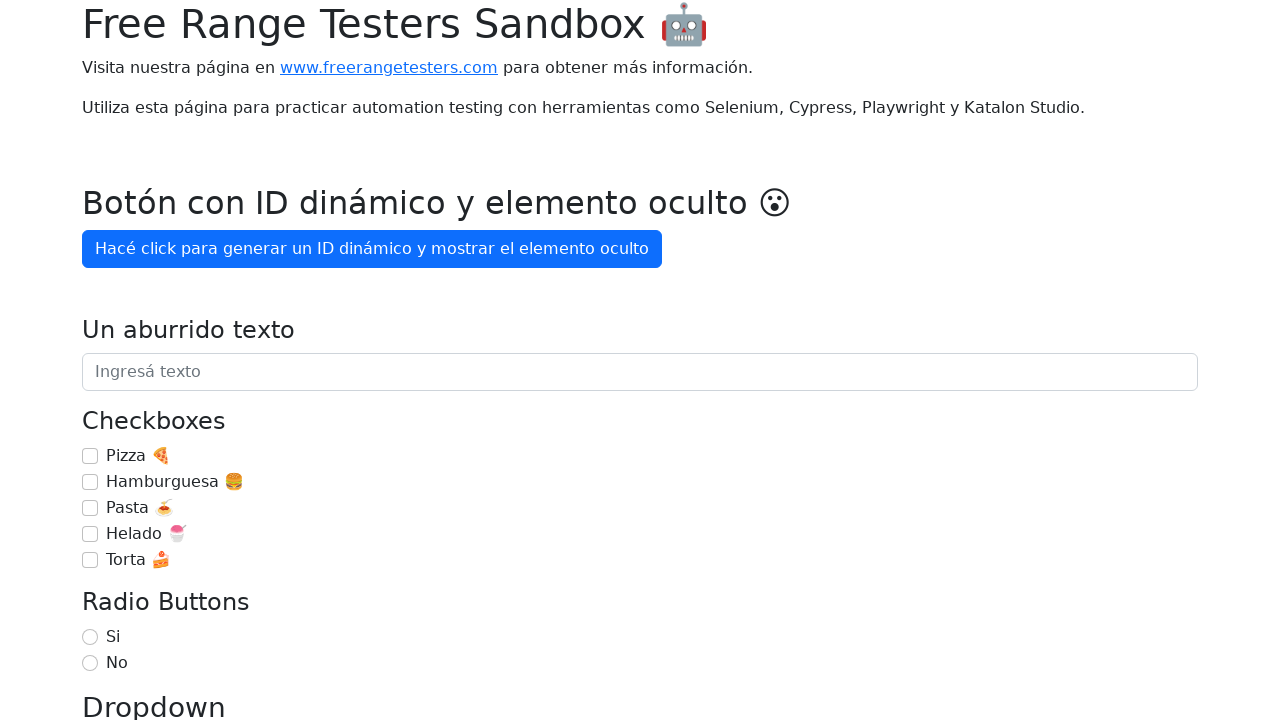

Clicked button with dynamic ID to generate ID and reveal hidden element at (372, 249) on internal:role=button[name="Hacé click para generar un ID dinámico y mostrar el e
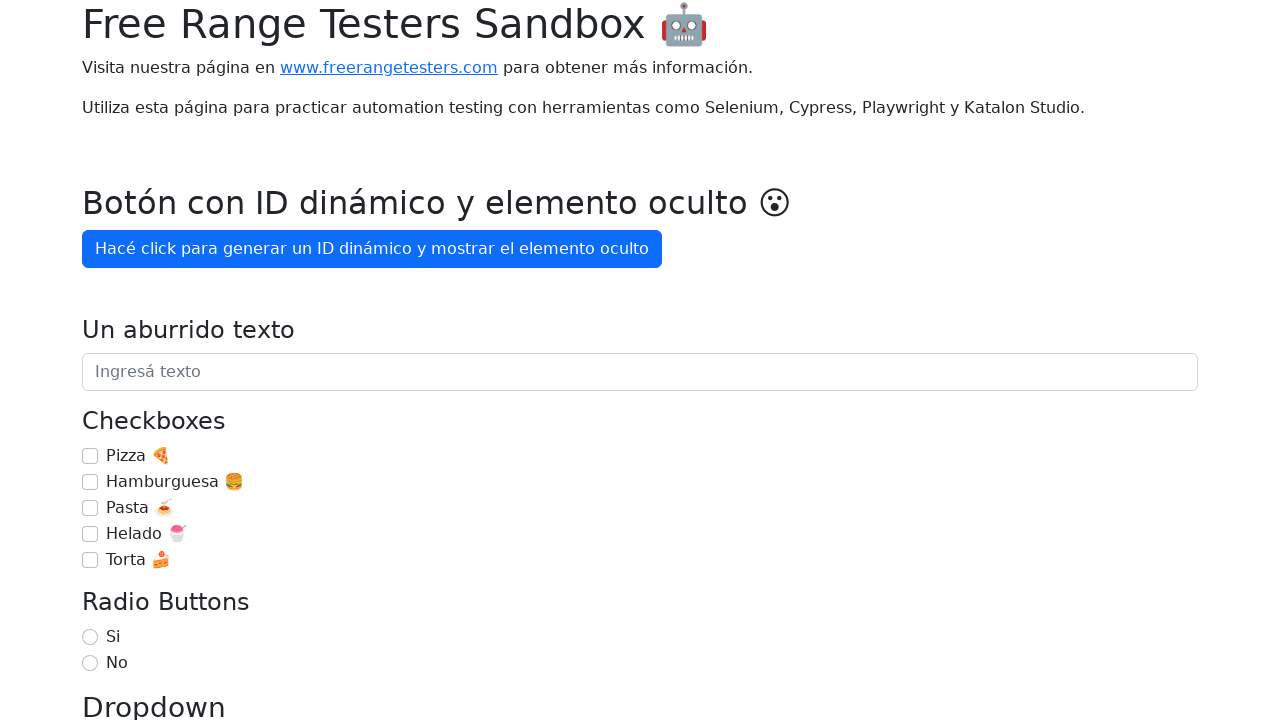

Hidden element appeared after 3 seconds
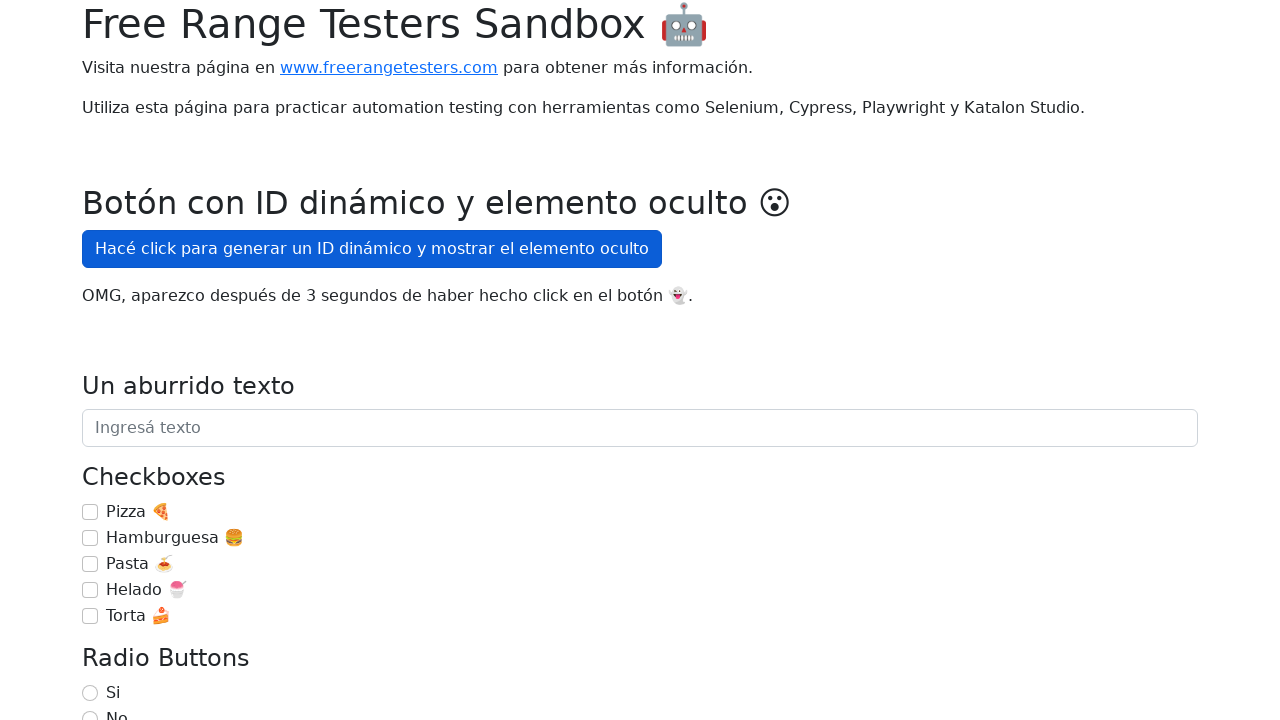

Verified that hidden element is visible
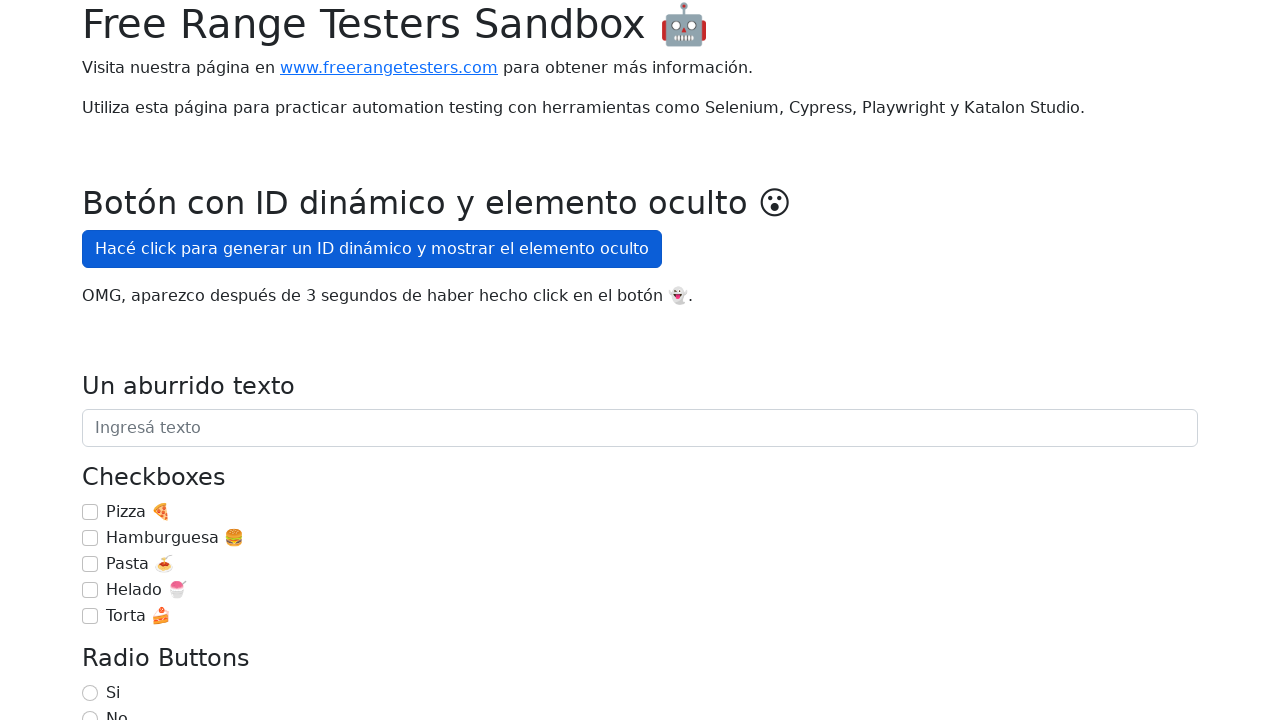

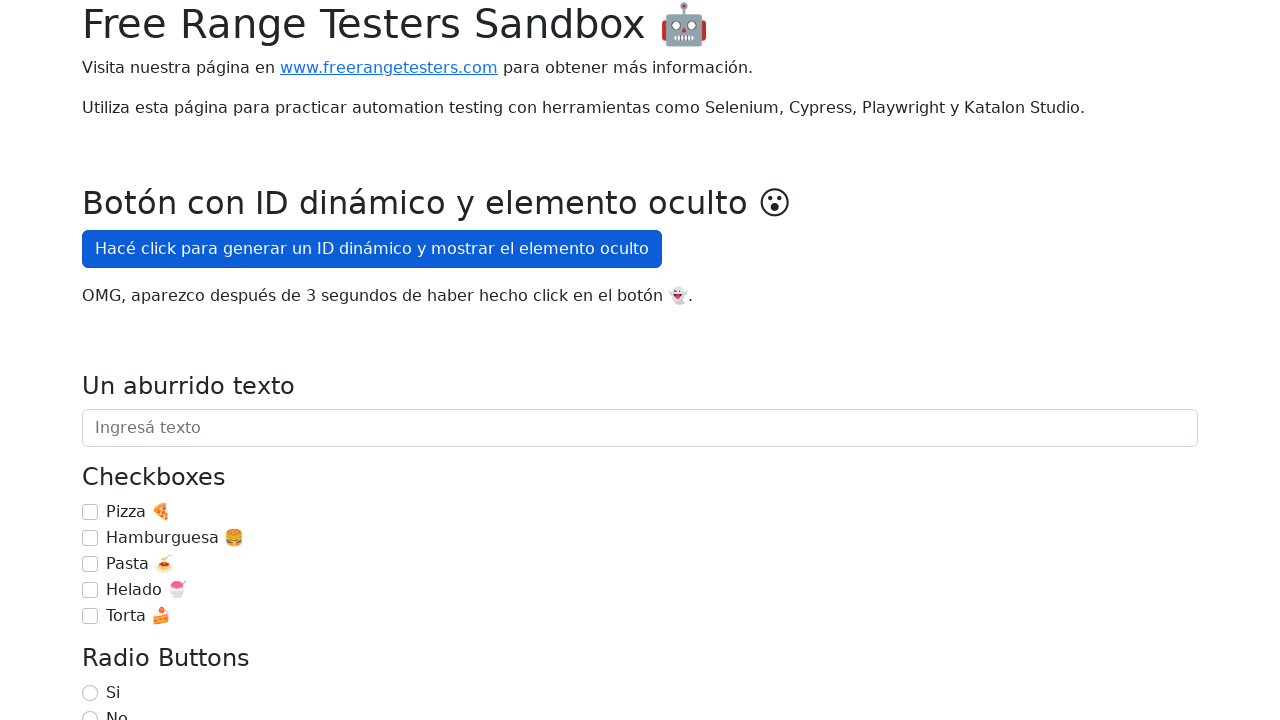